Tests multiple browser windows functionality by clicking a link that opens a new window, switching to the new window, and verifying the new window's title is "New Window".

Starting URL: https://practice.cydeo.com/windows

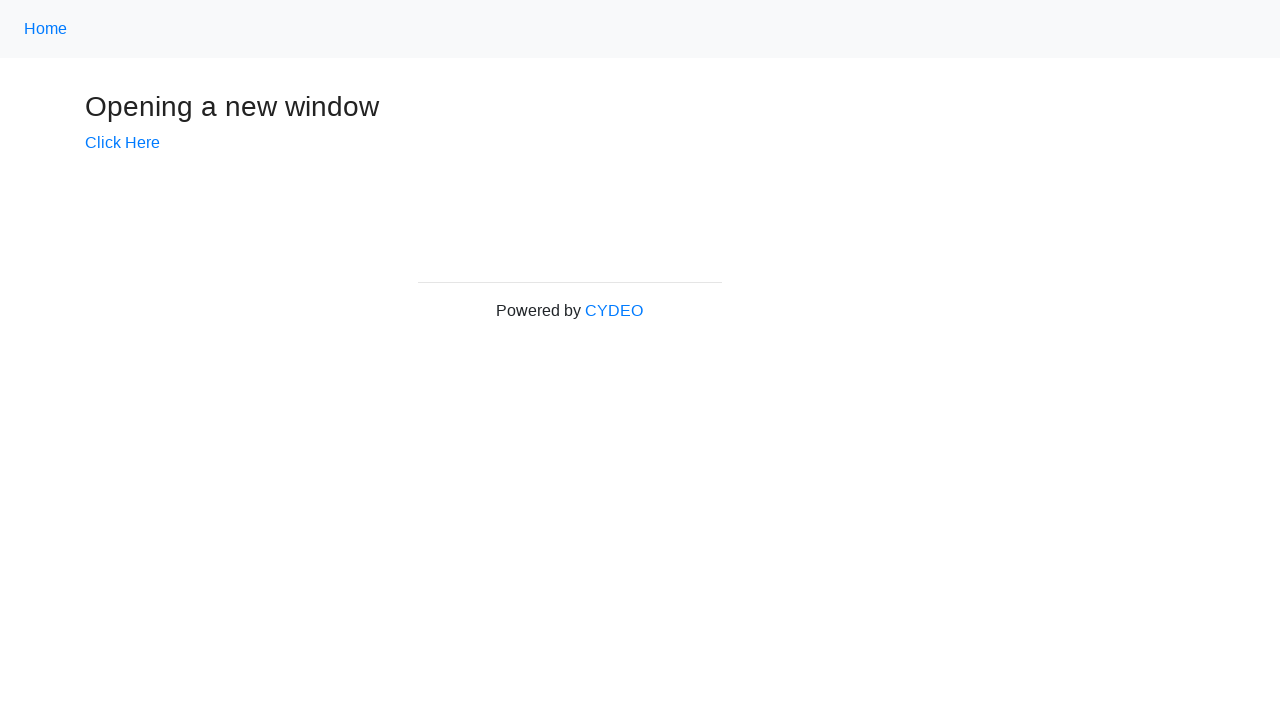

Verified initial page title is 'Windows'
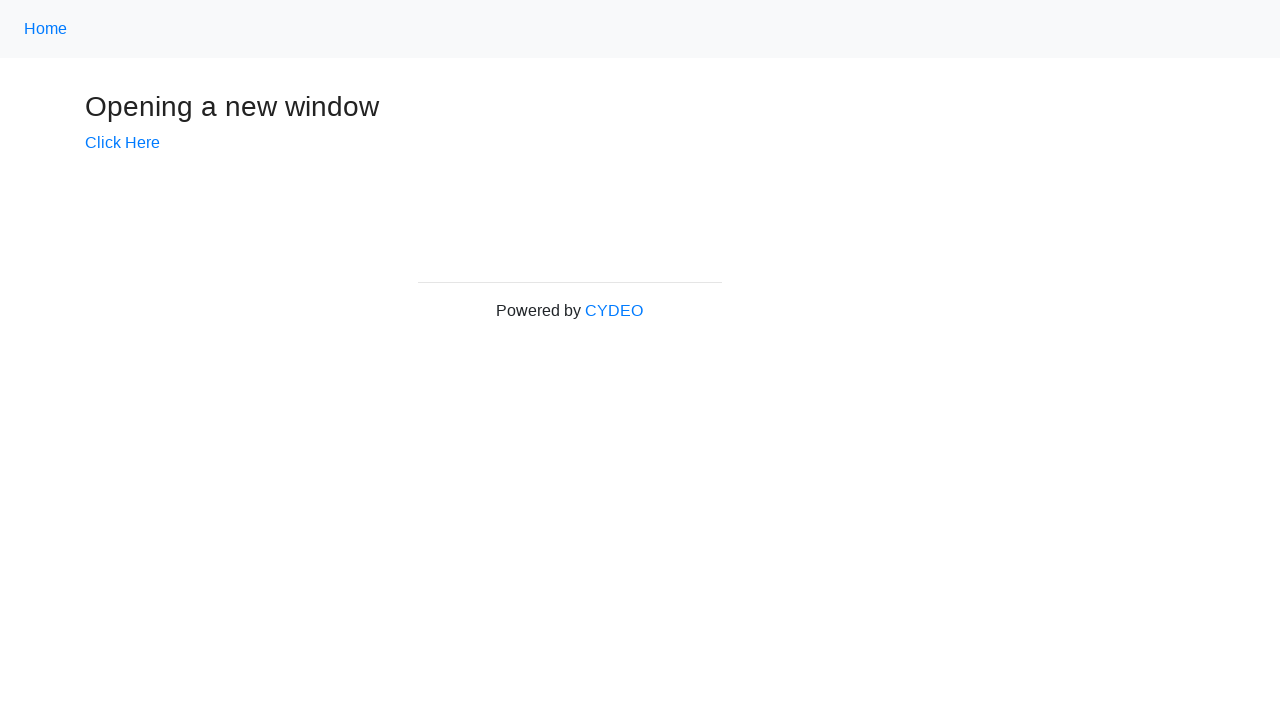

Stored reference to main page
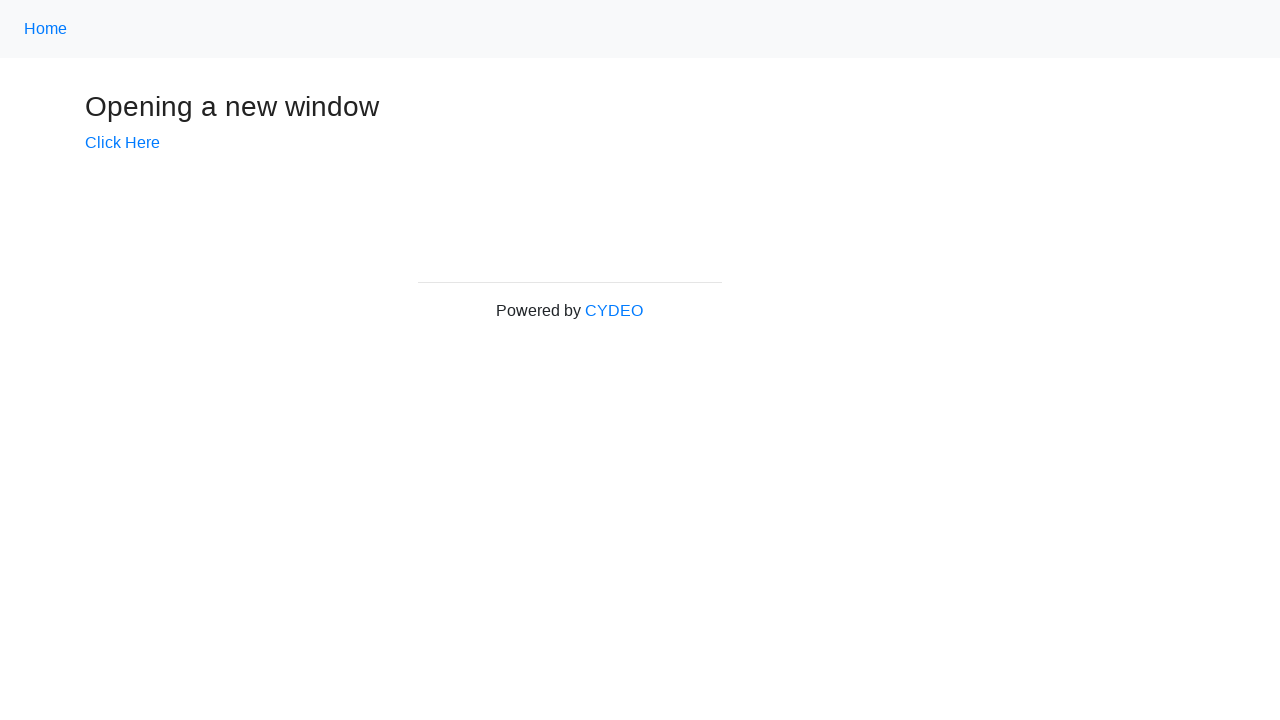

Clicked 'Click Here' link to open new window at (122, 143) on xpath=//a[.='Click Here']
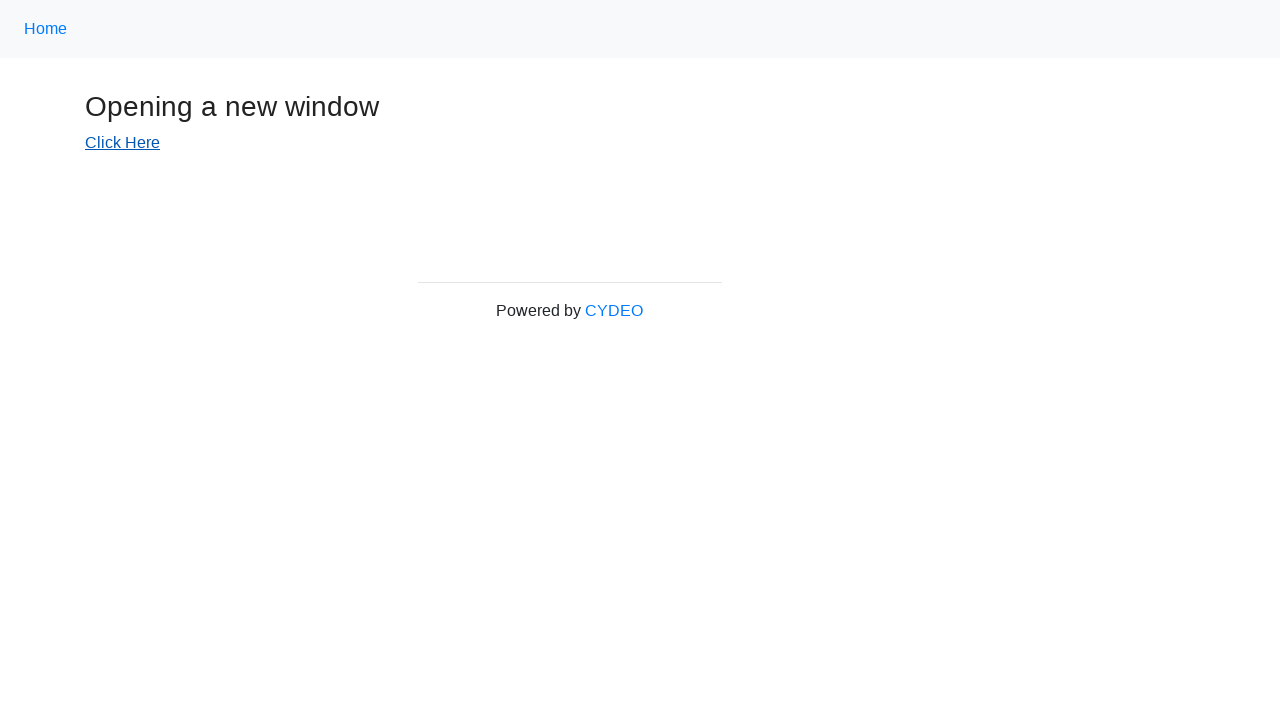

Captured new window reference
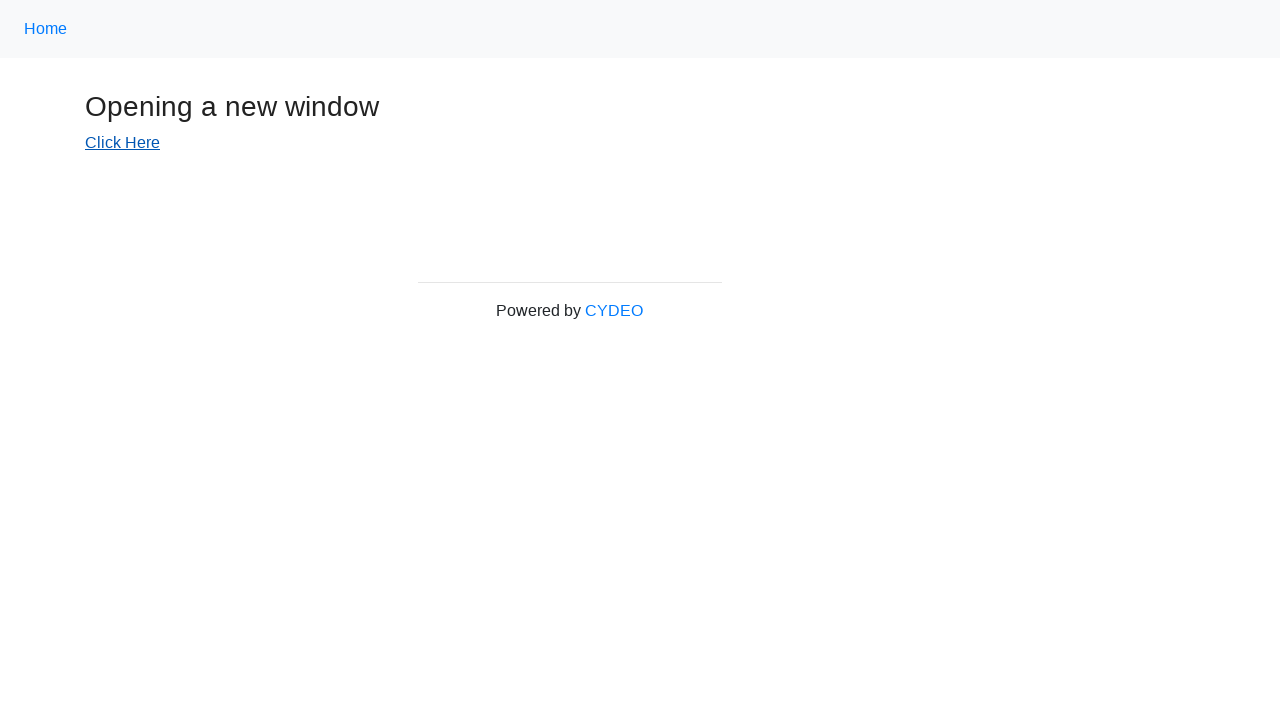

New window finished loading
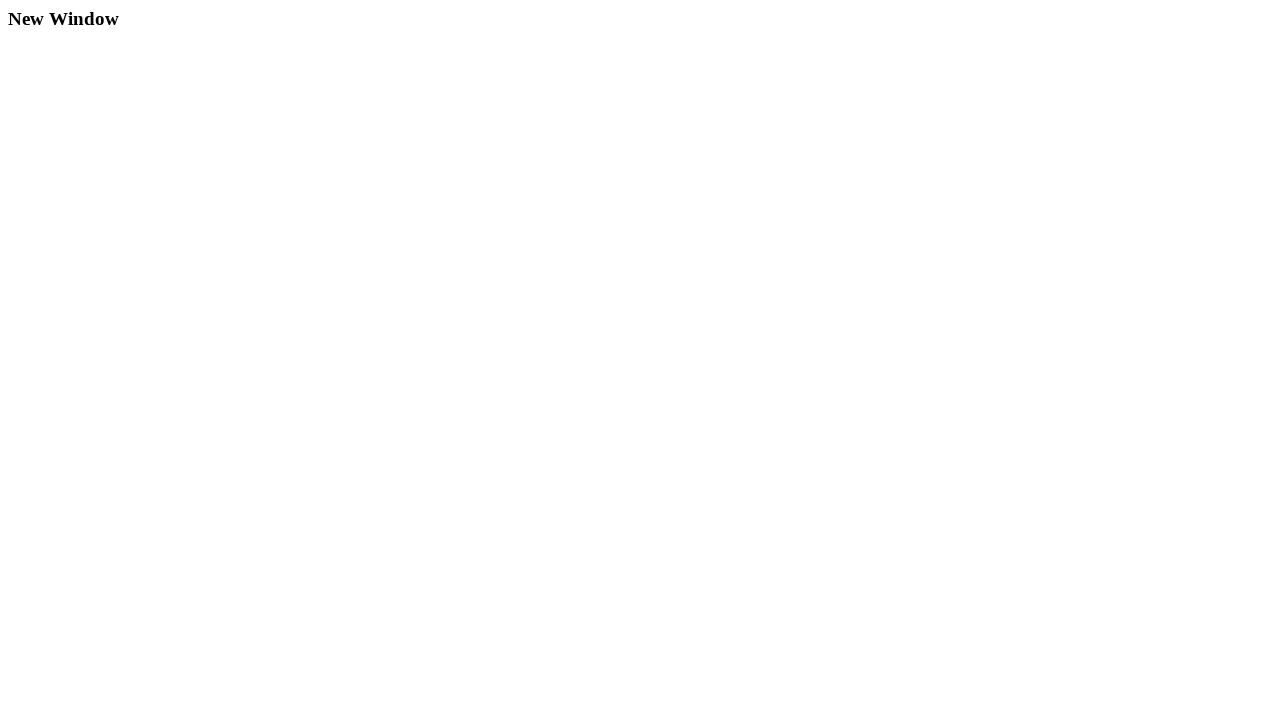

Verified new window title is 'New Window'
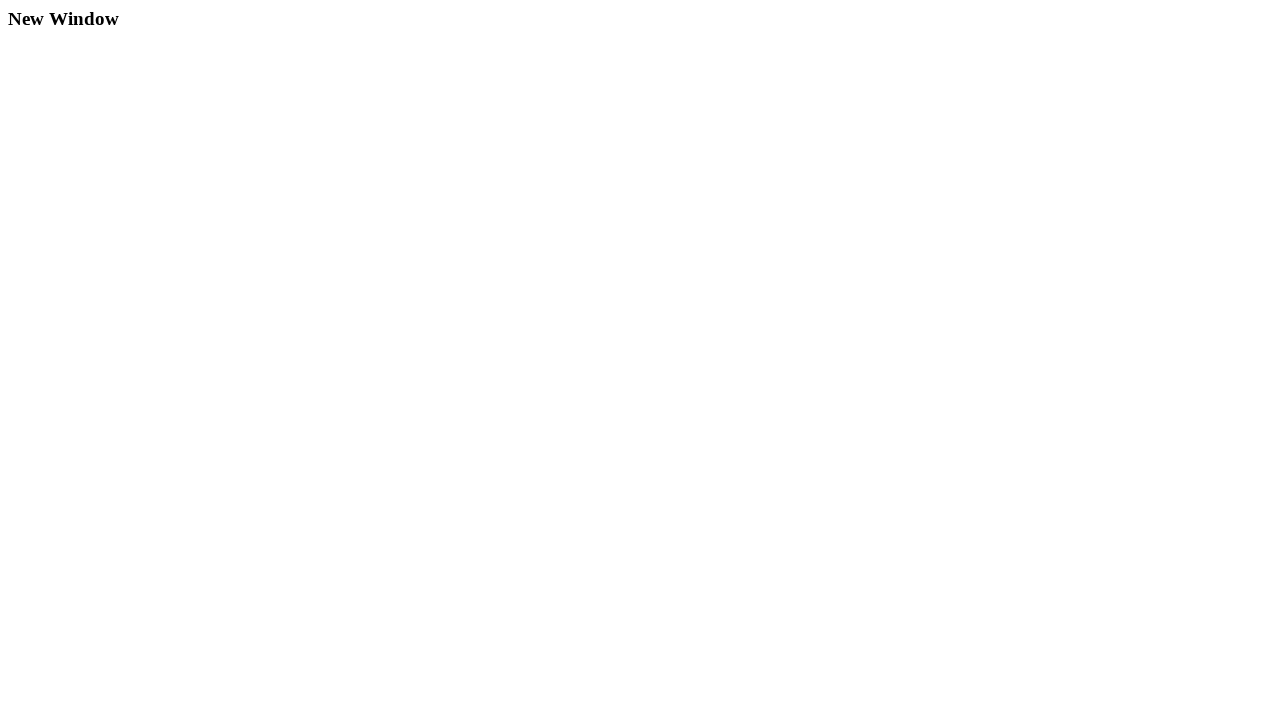

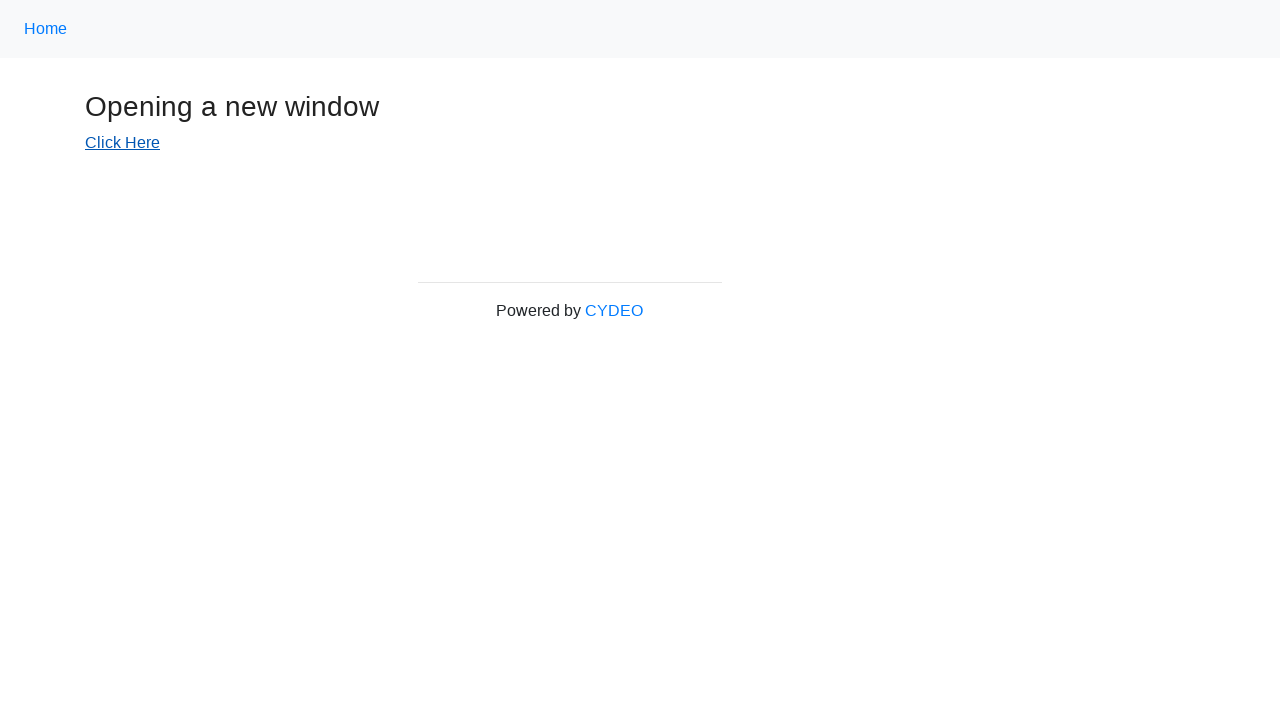